Tests selecting the "Pear" radio button on a test elements page and verifies the selection is reflected in the displayed value

Starting URL: https://test-with-me-app.vercel.app/learning/web-elements/elements/radio

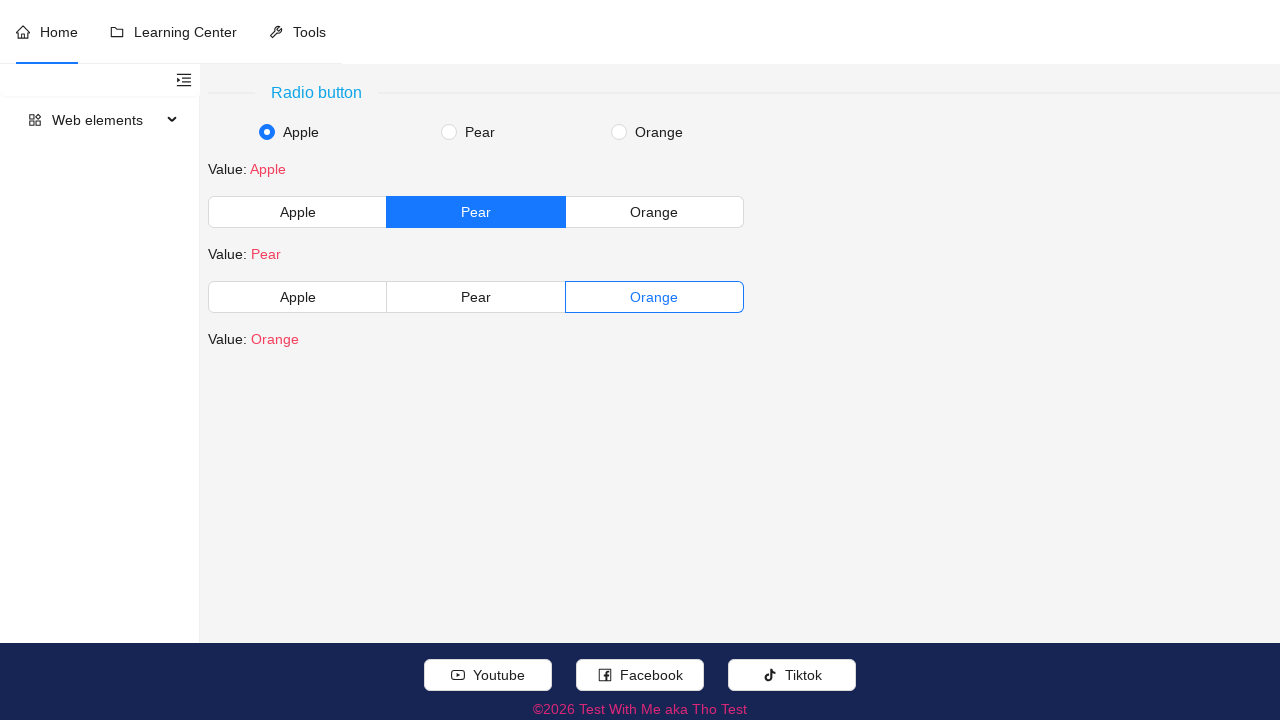

Verified page title contains 'Test With Me aka Tho Test'
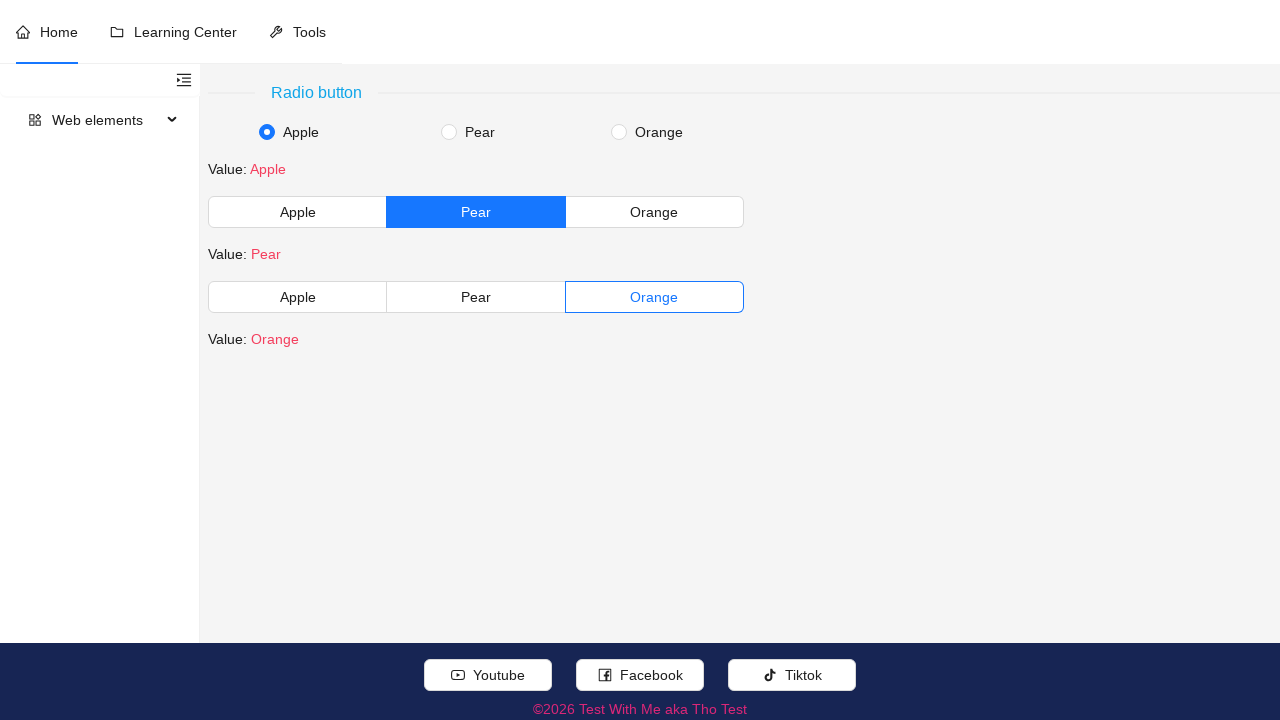

Selected 'Pear' radio button at (449, 132) on //input[@value='Pear' and contains(concat(' ',normalize-space(@class),' '),' ant
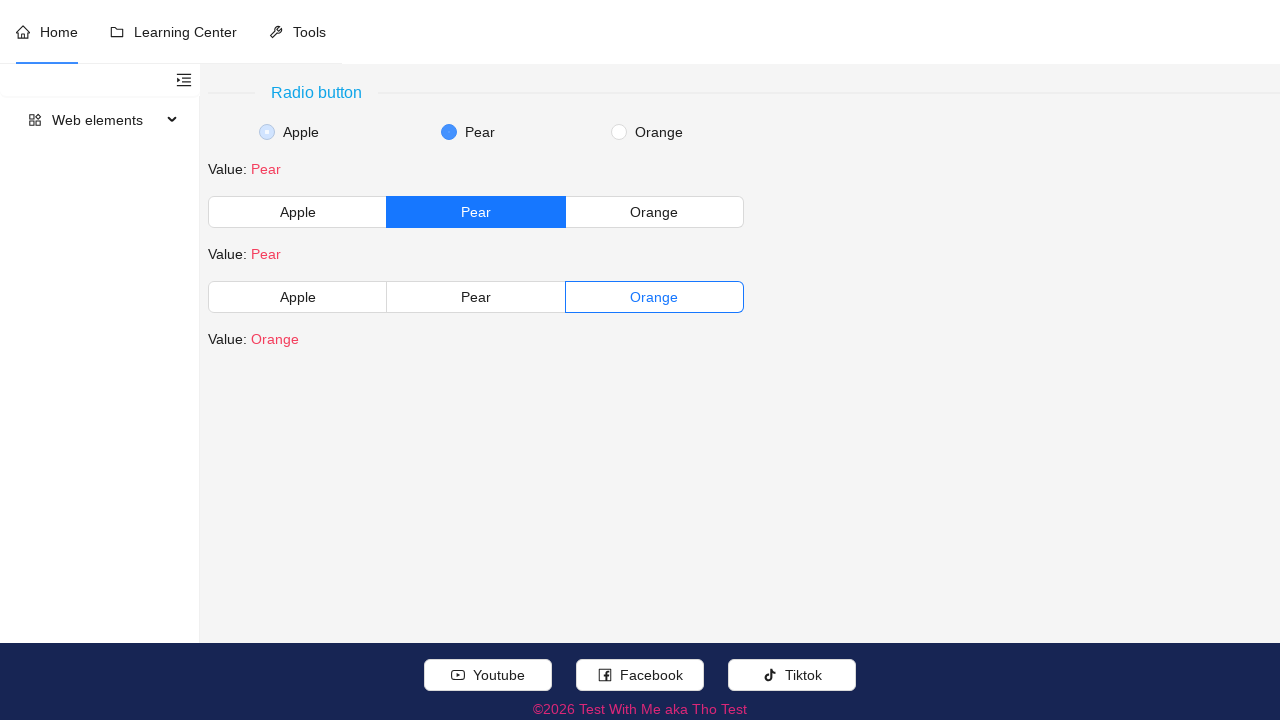

Verified 'Pear' radio button is checked
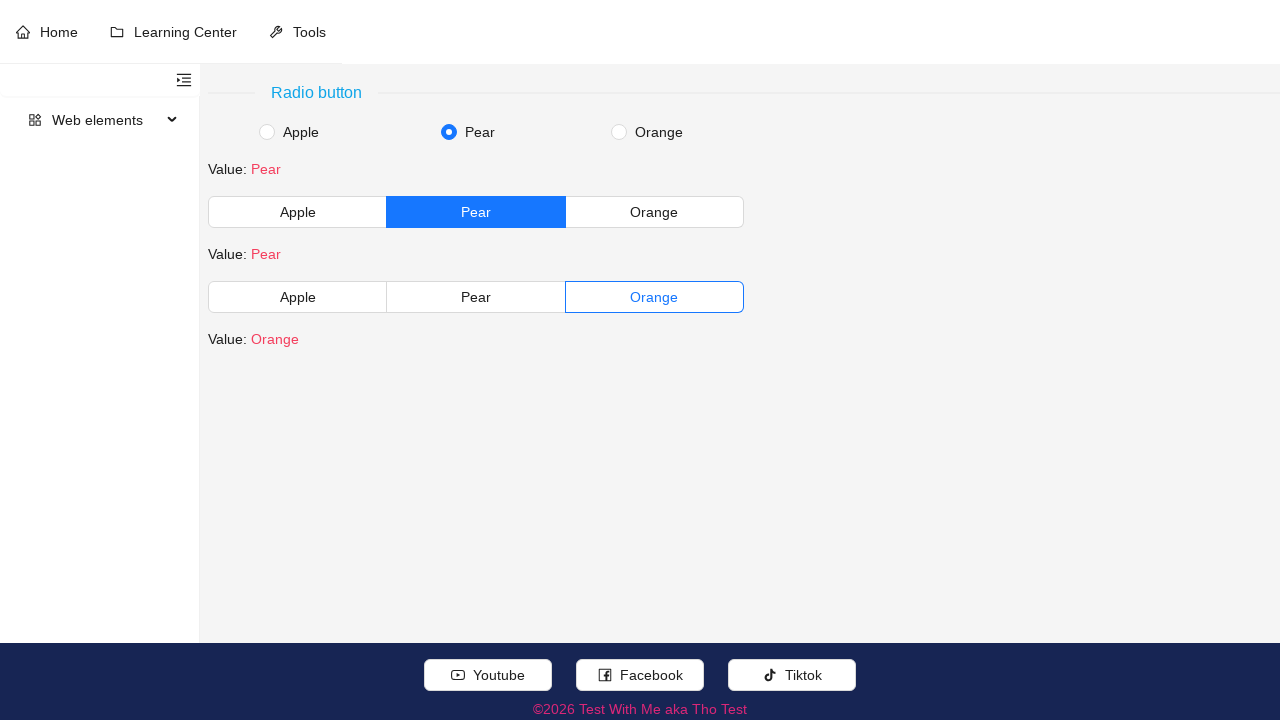

Verified displayed value updated to 'Value: Pear'
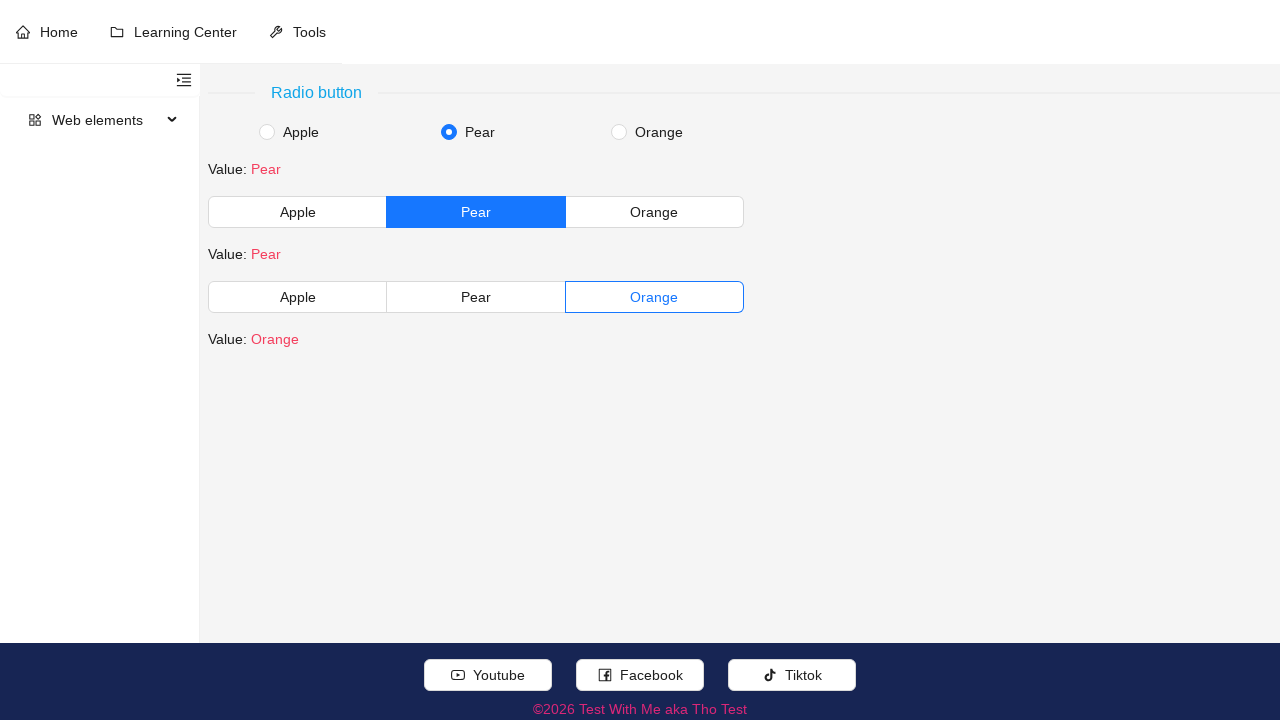

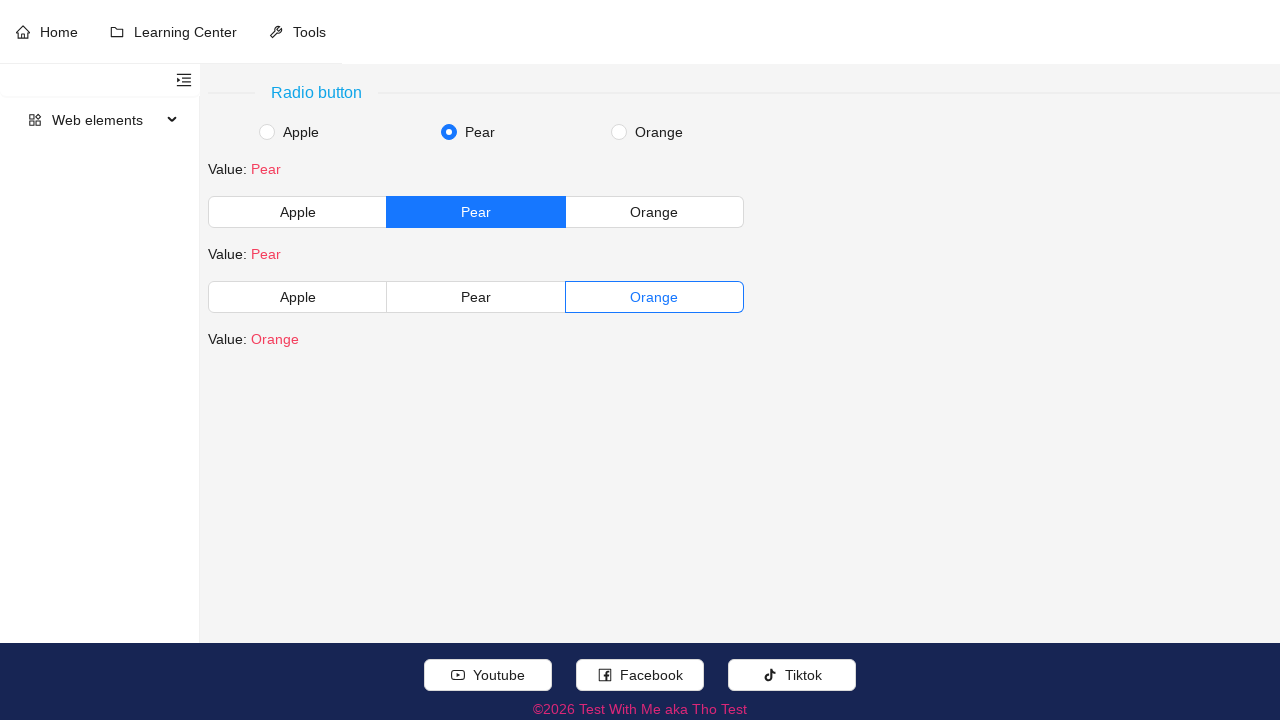